Tests browser alert/confirm dialog handling by clicking a button that triggers a confirm dialog, accepting it, and verifying the result text displays "Ok"

Starting URL: https://www.qa-practice.com/elements/alert/confirm#

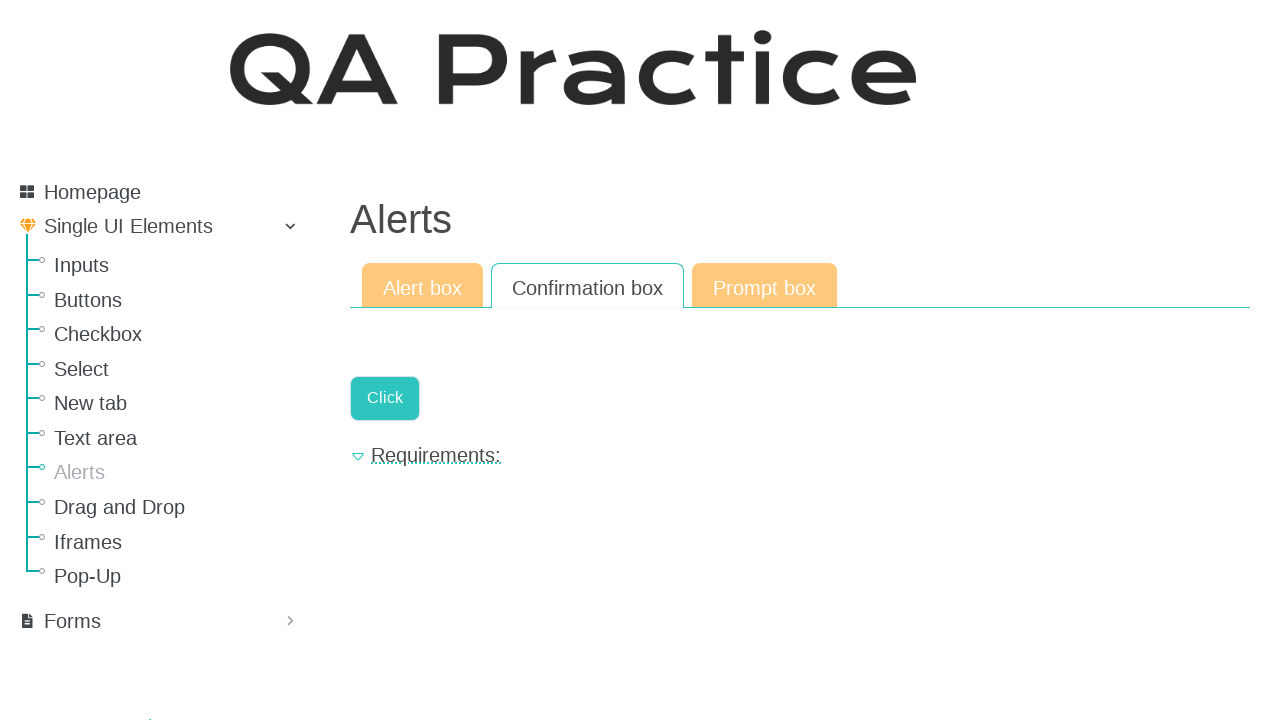

Clicked button to trigger confirm dialog at (385, 398) on .a-button
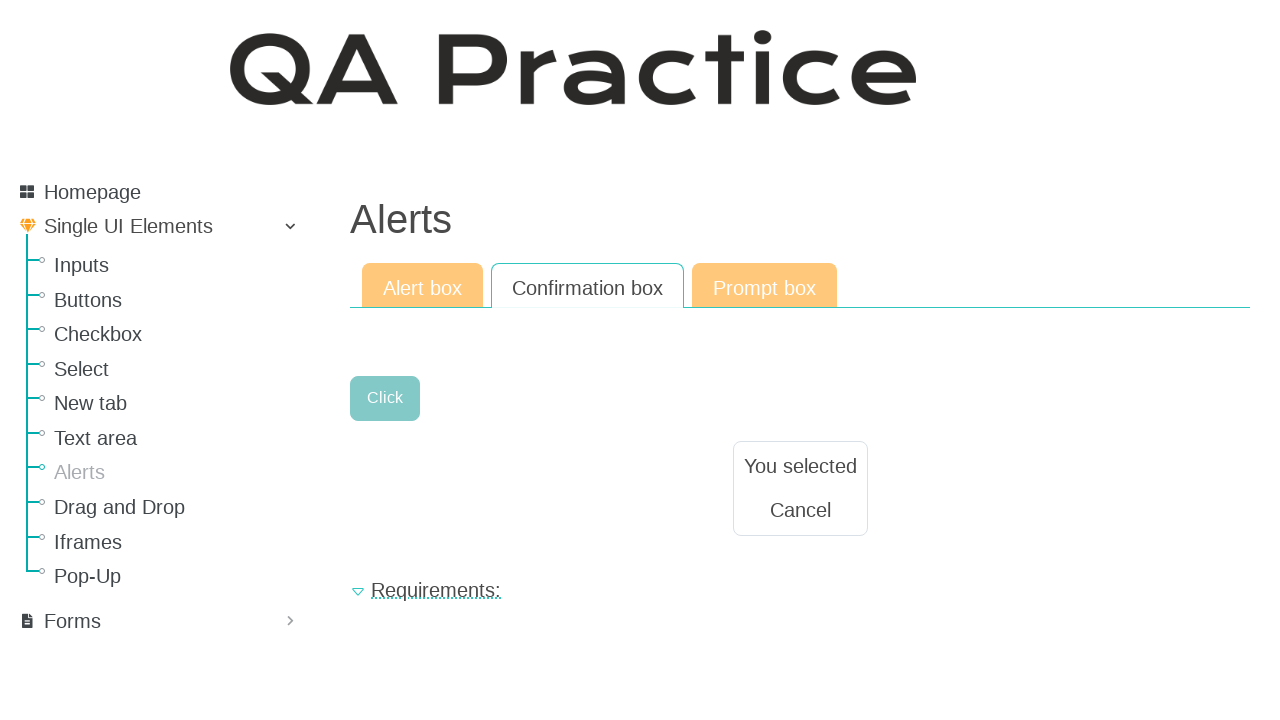

Set up dialog handler to accept confirm dialog
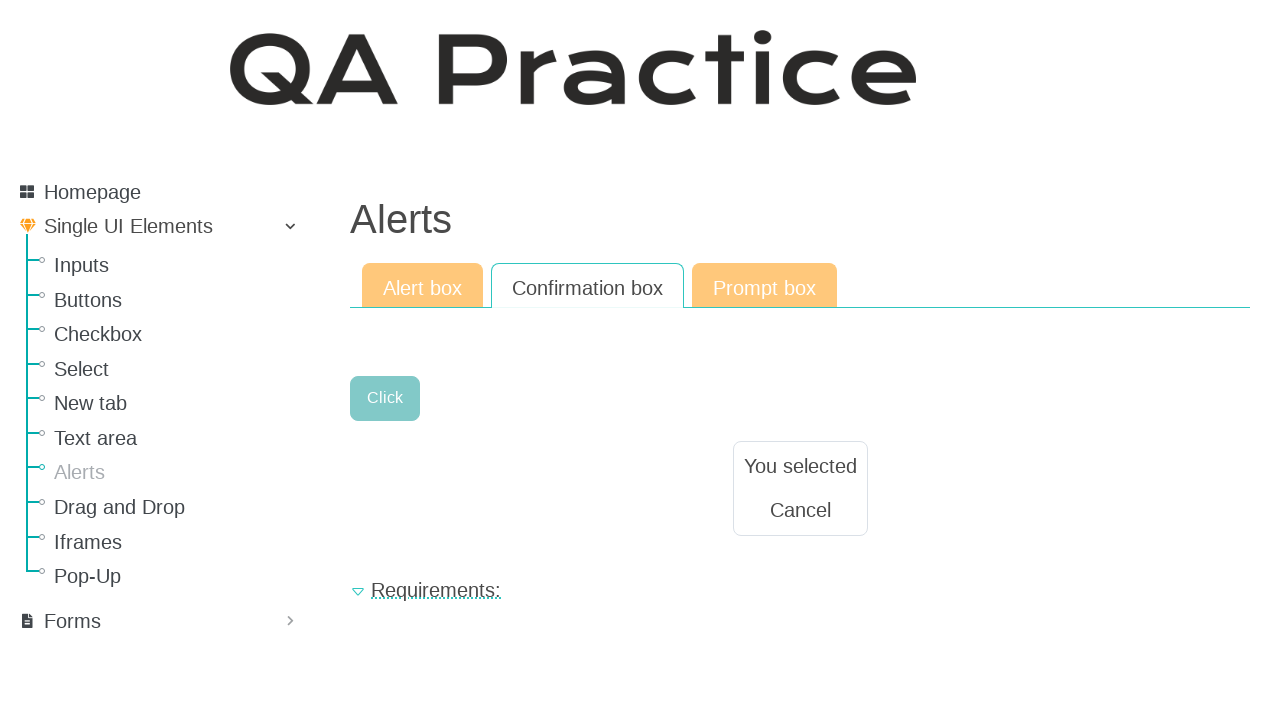

Confirmed result text element is visible
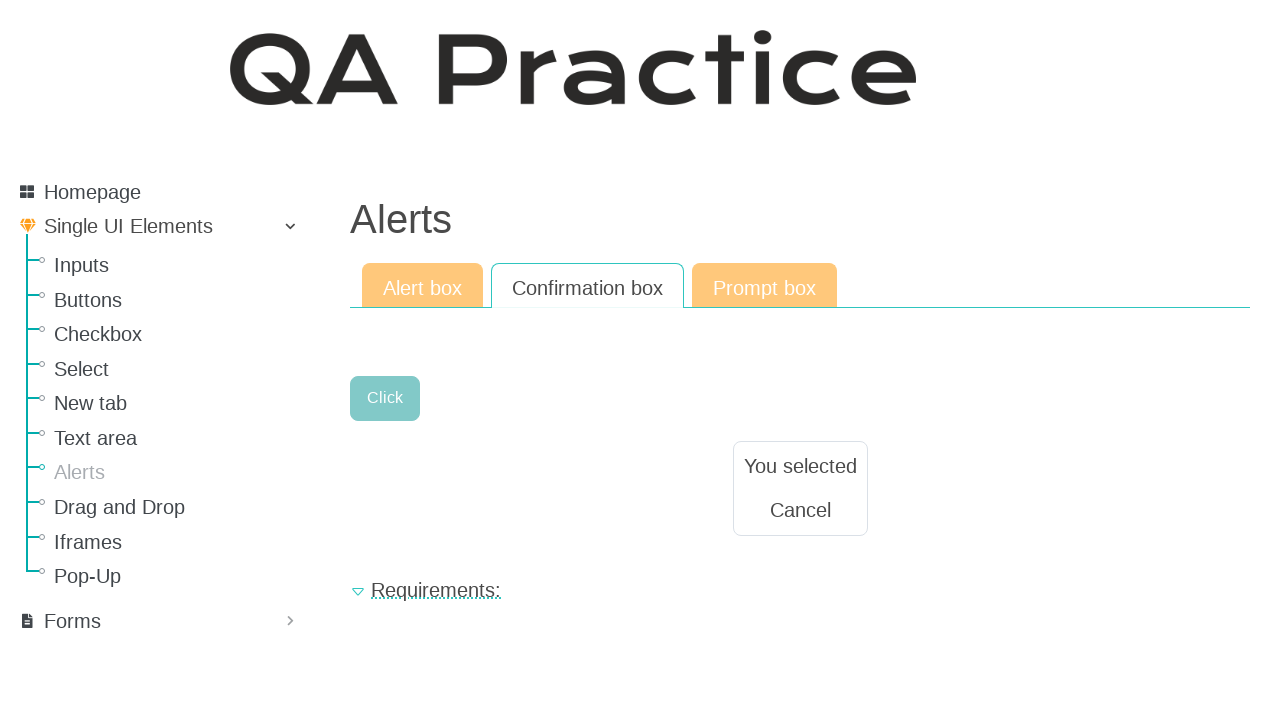

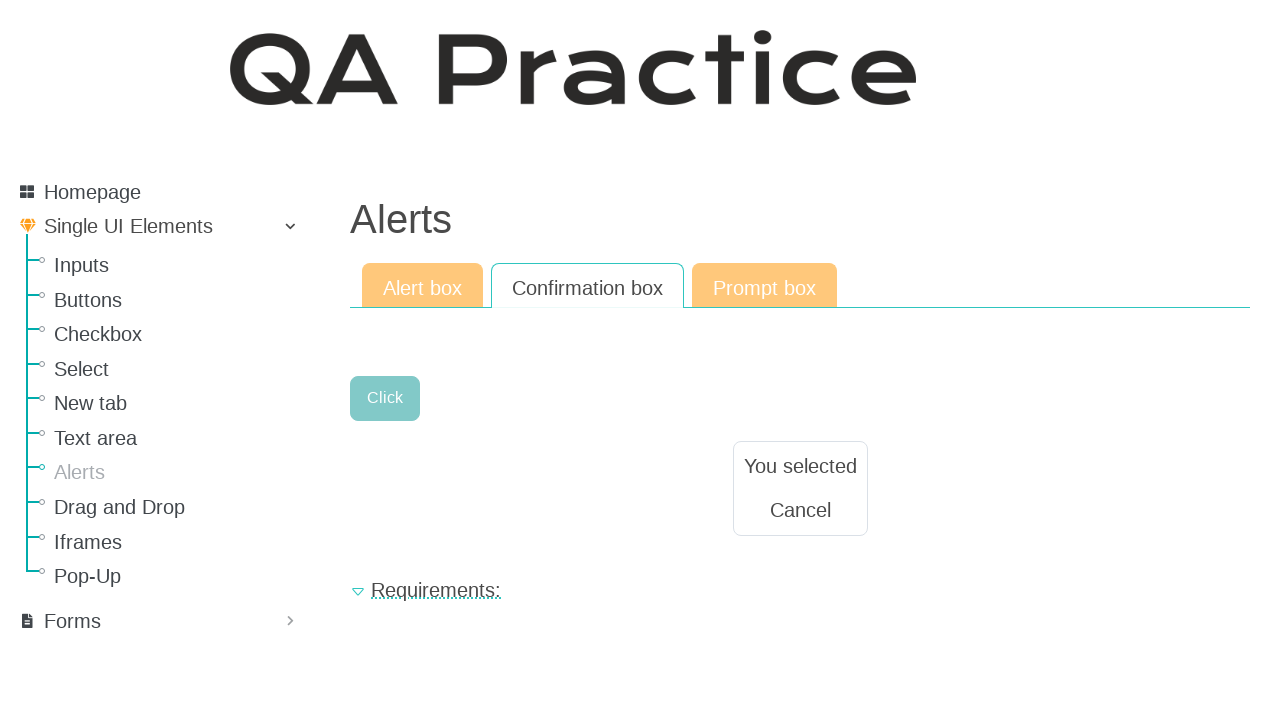